Navigates to WiseQuarter.com and retrieves the page title

Starting URL: https://www.wisequarter.com

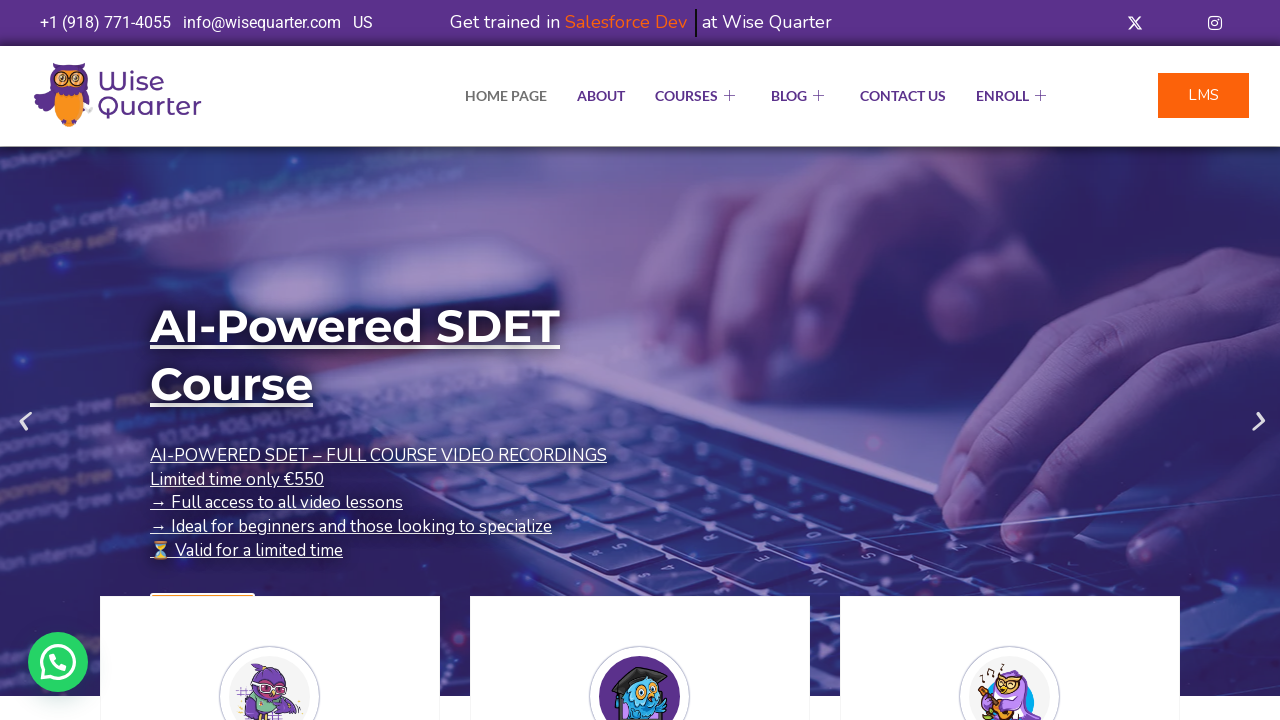

Retrieved page title from WiseQuarter.com
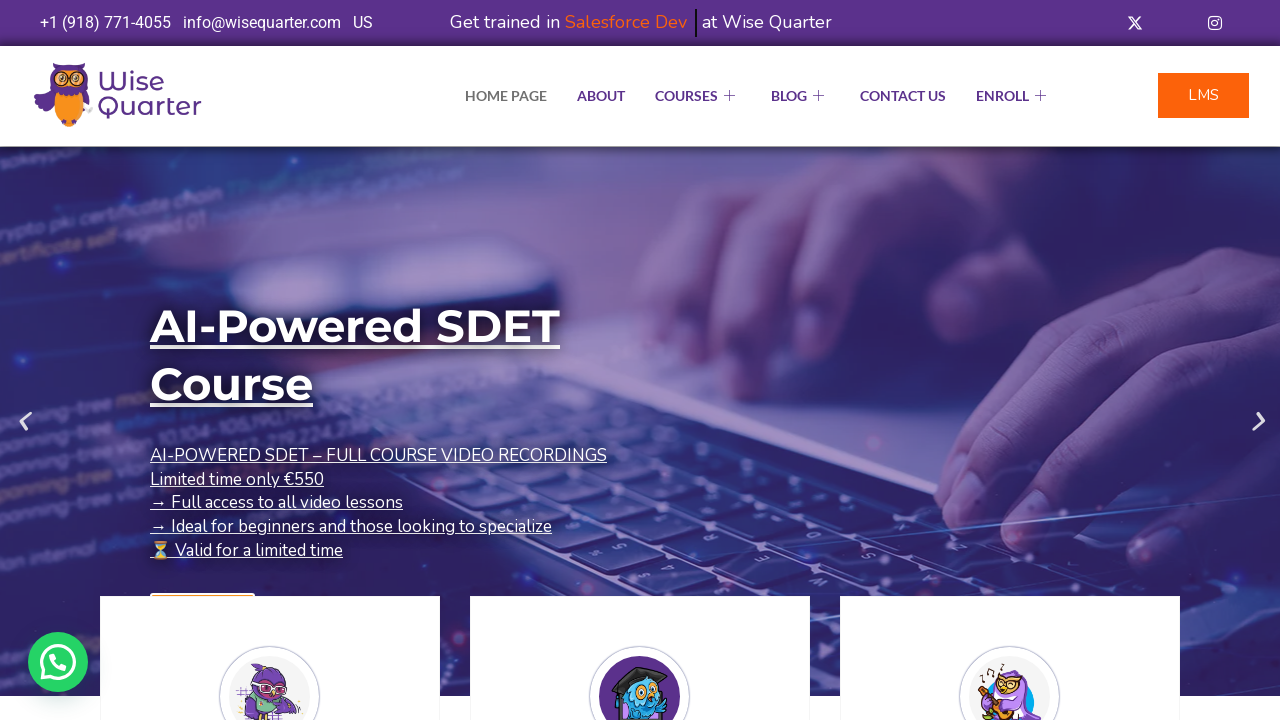

Printed page title to console
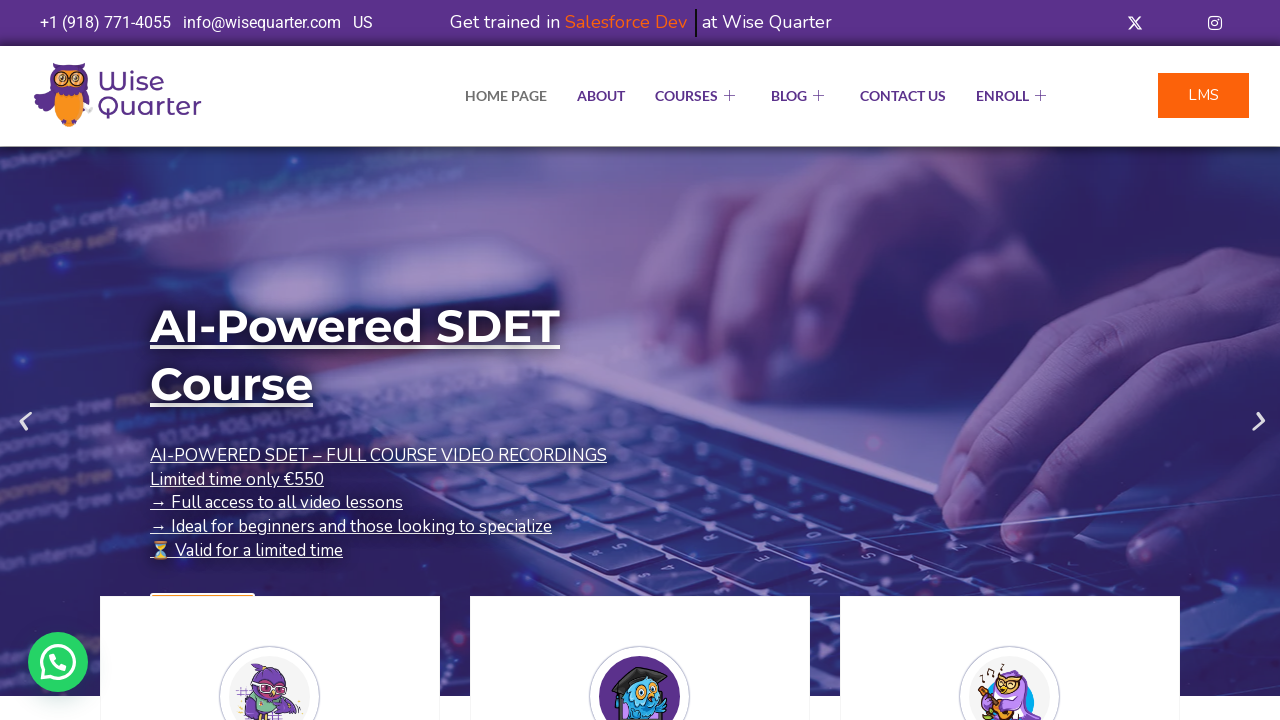

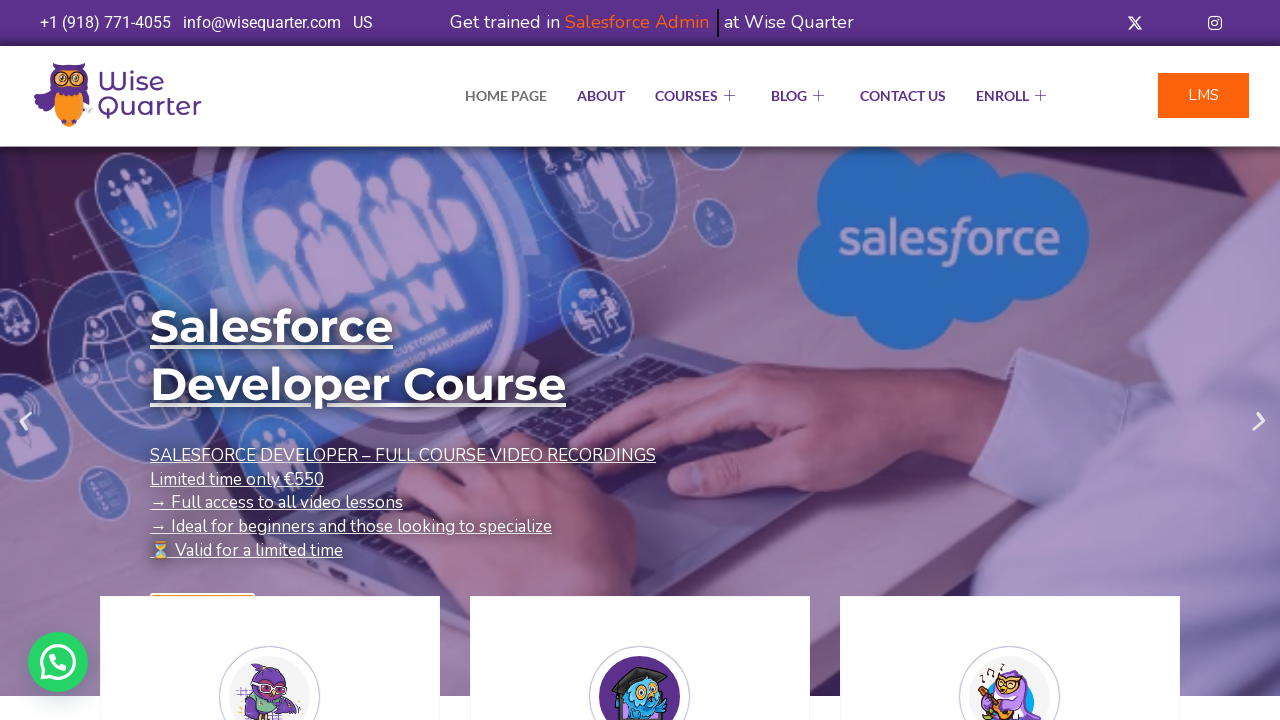